Tests that entering empty text when editing removes the todo item

Starting URL: https://demo.playwright.dev/todomvc

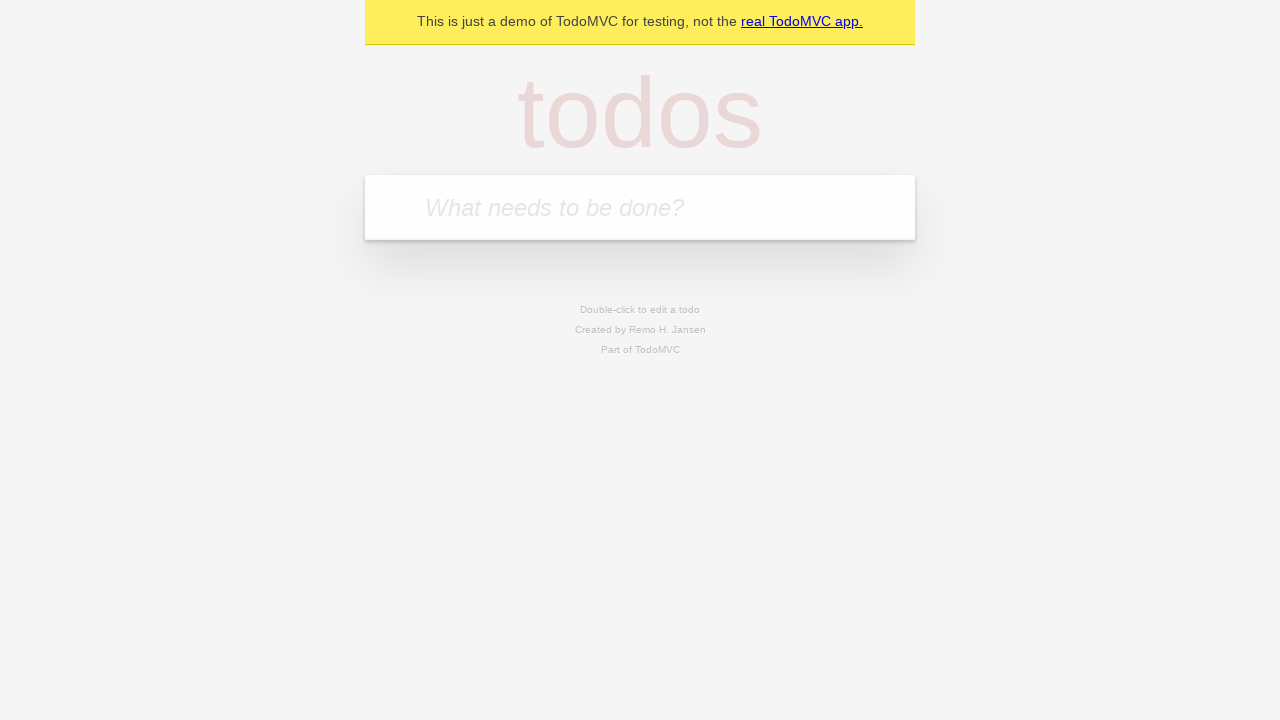

Filled todo input with 'buy some cheese' on internal:attr=[placeholder="What needs to be done?"i]
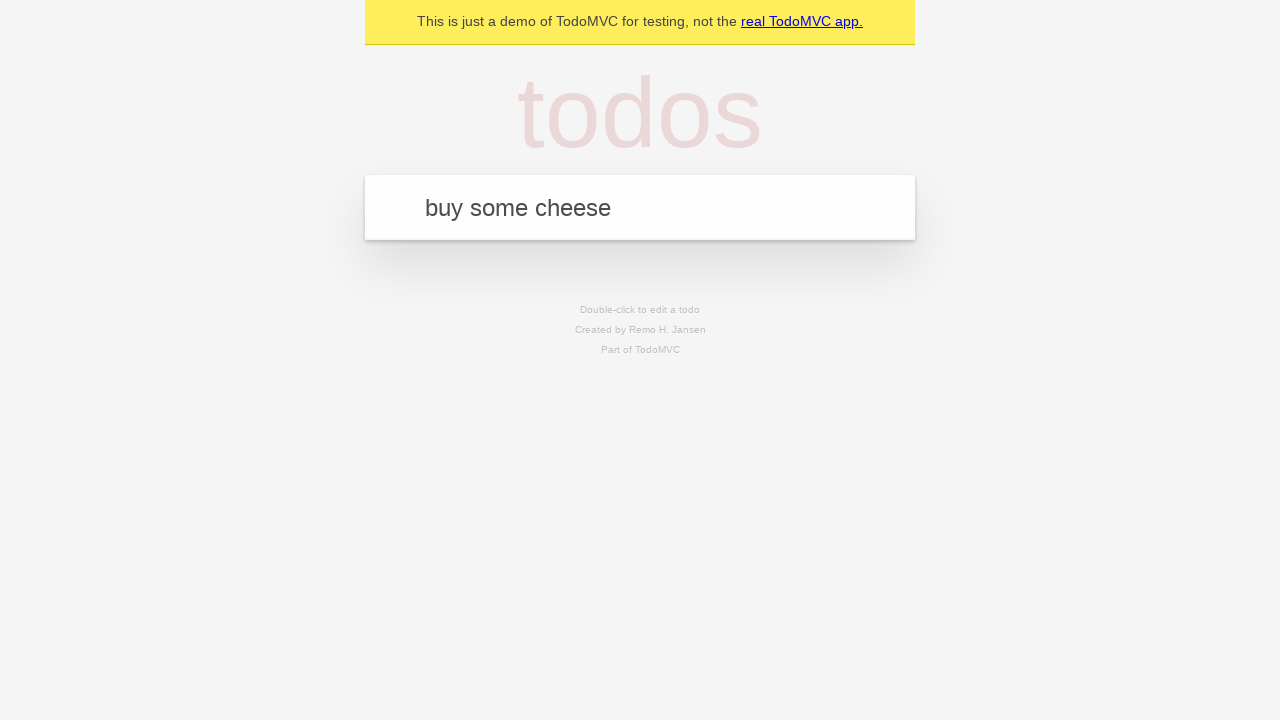

Pressed Enter to add first todo item on internal:attr=[placeholder="What needs to be done?"i]
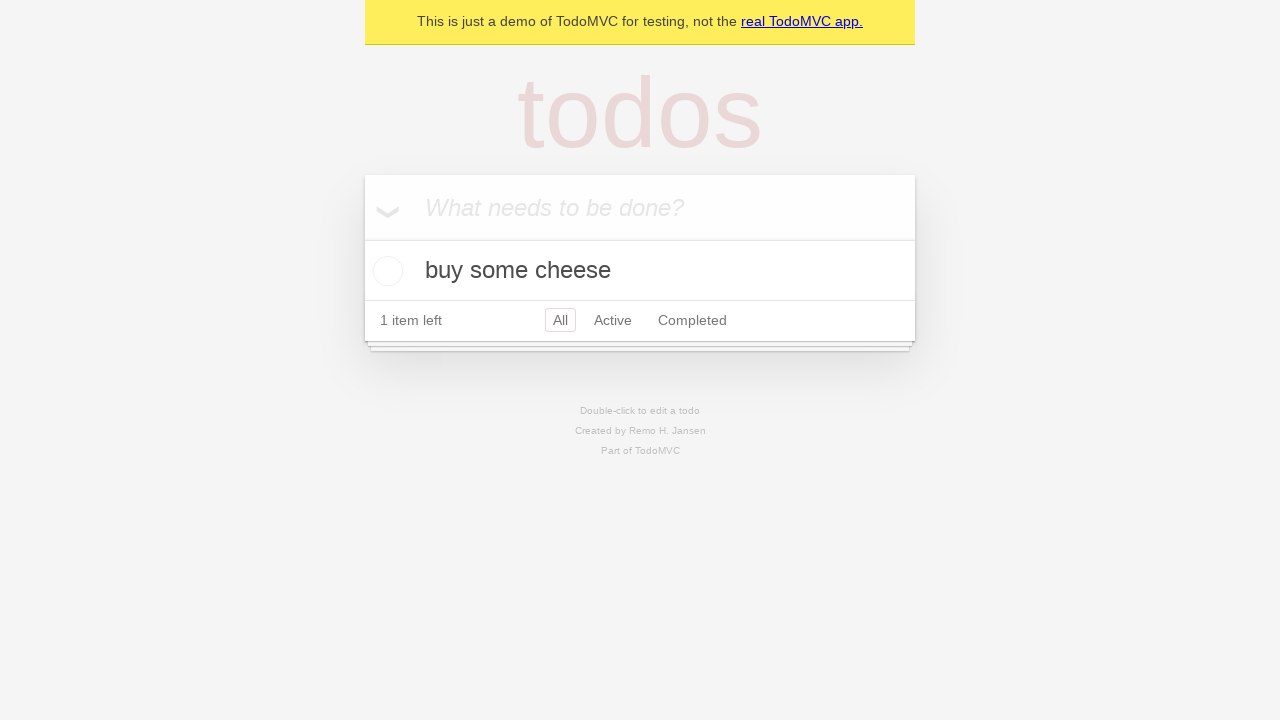

Filled todo input with 'feed the cat' on internal:attr=[placeholder="What needs to be done?"i]
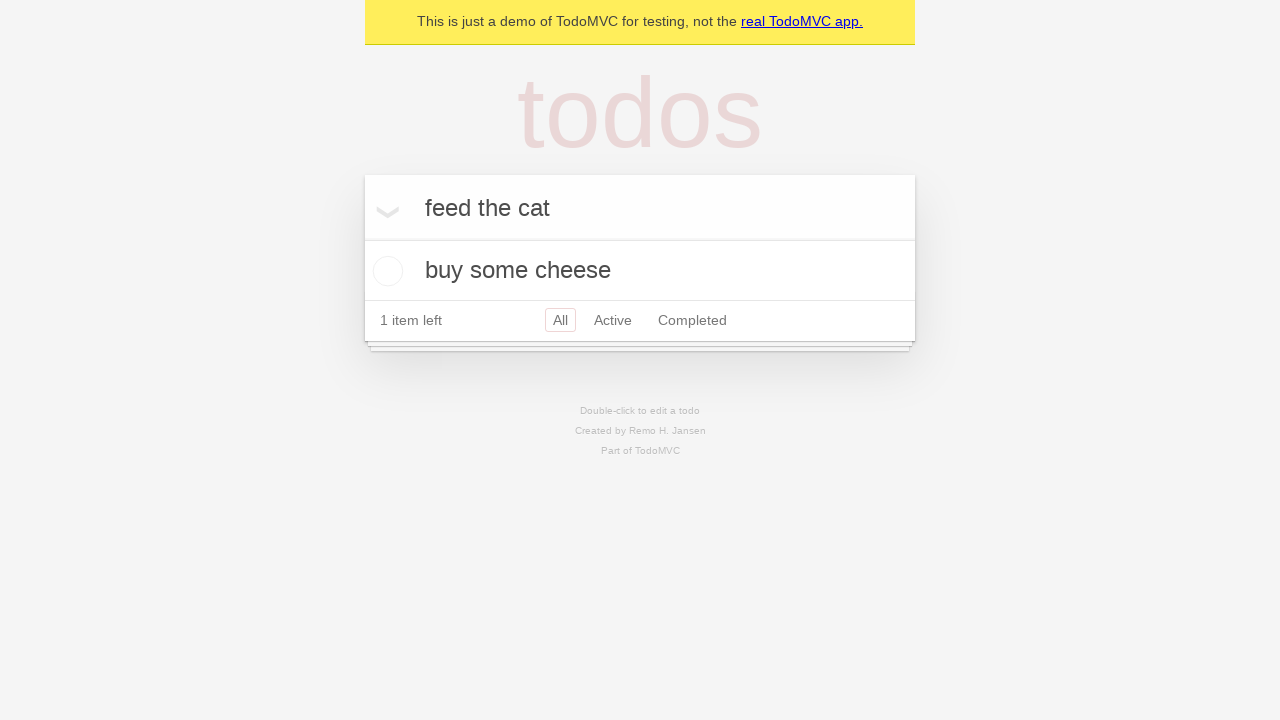

Pressed Enter to add second todo item on internal:attr=[placeholder="What needs to be done?"i]
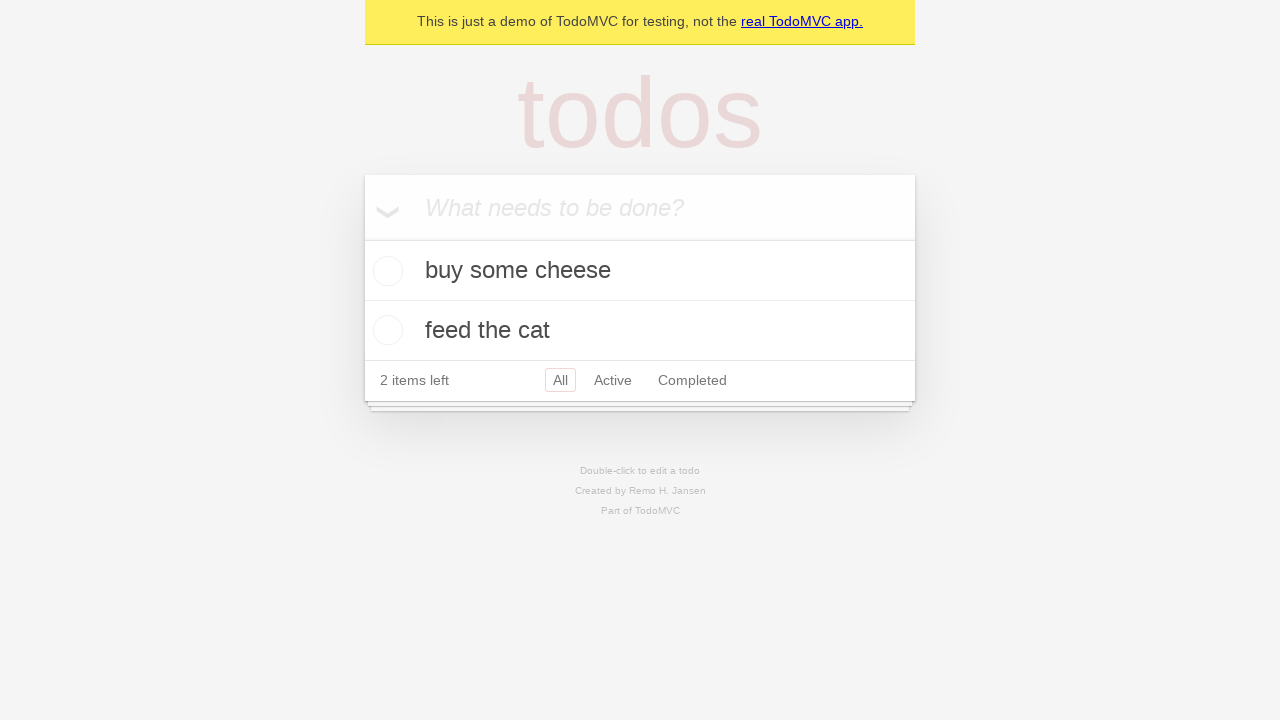

Filled todo input with 'book a doctors appointment' on internal:attr=[placeholder="What needs to be done?"i]
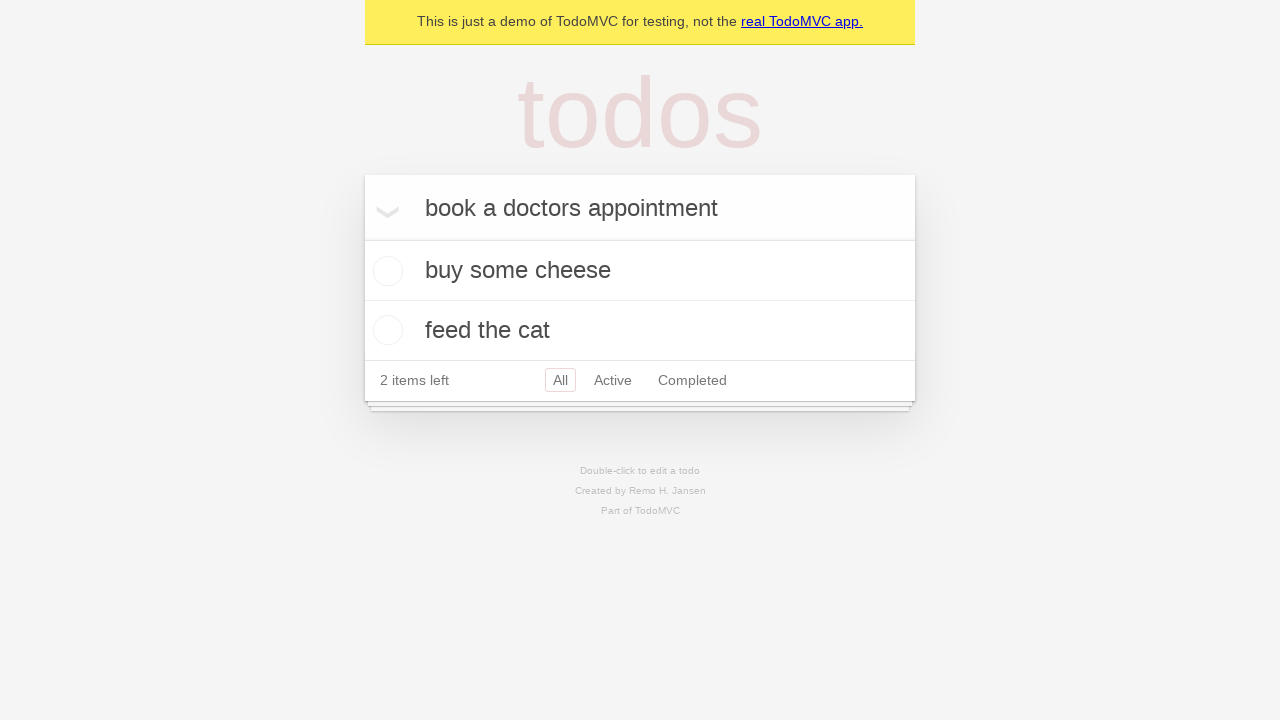

Pressed Enter to add third todo item on internal:attr=[placeholder="What needs to be done?"i]
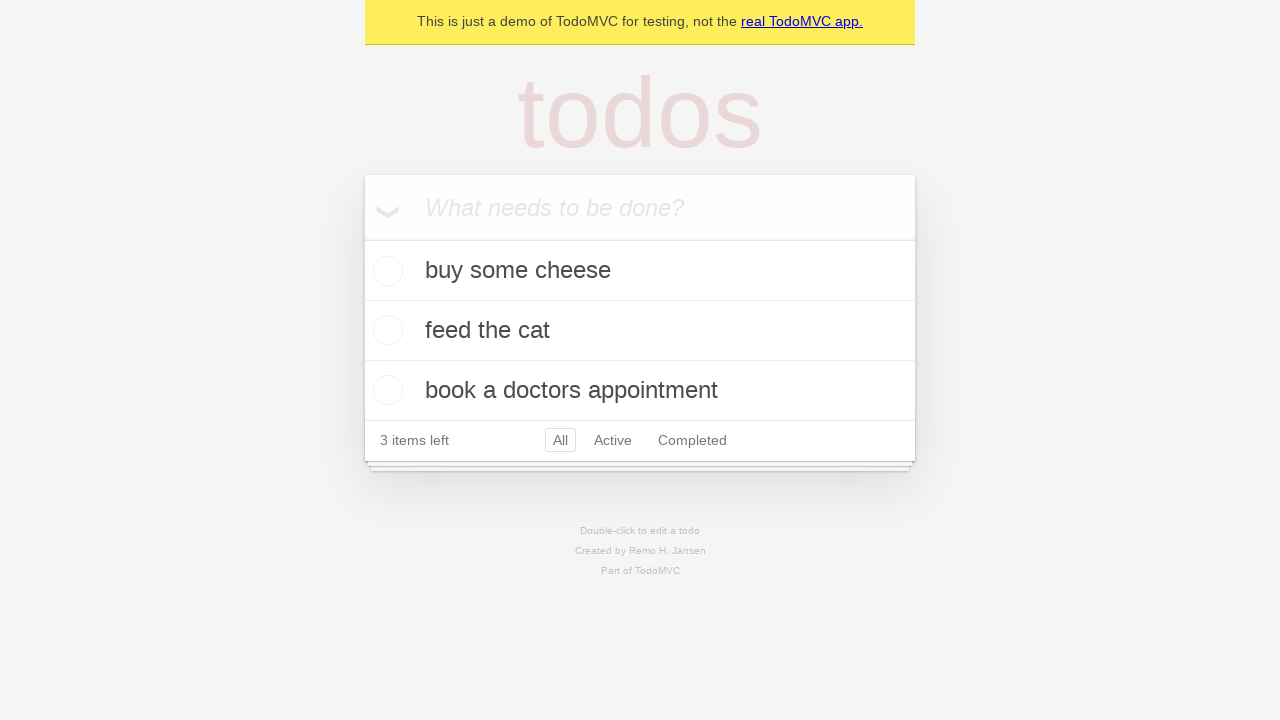

Double-clicked second todo item to enter edit mode at (640, 331) on internal:testid=[data-testid="todo-item"s] >> nth=1
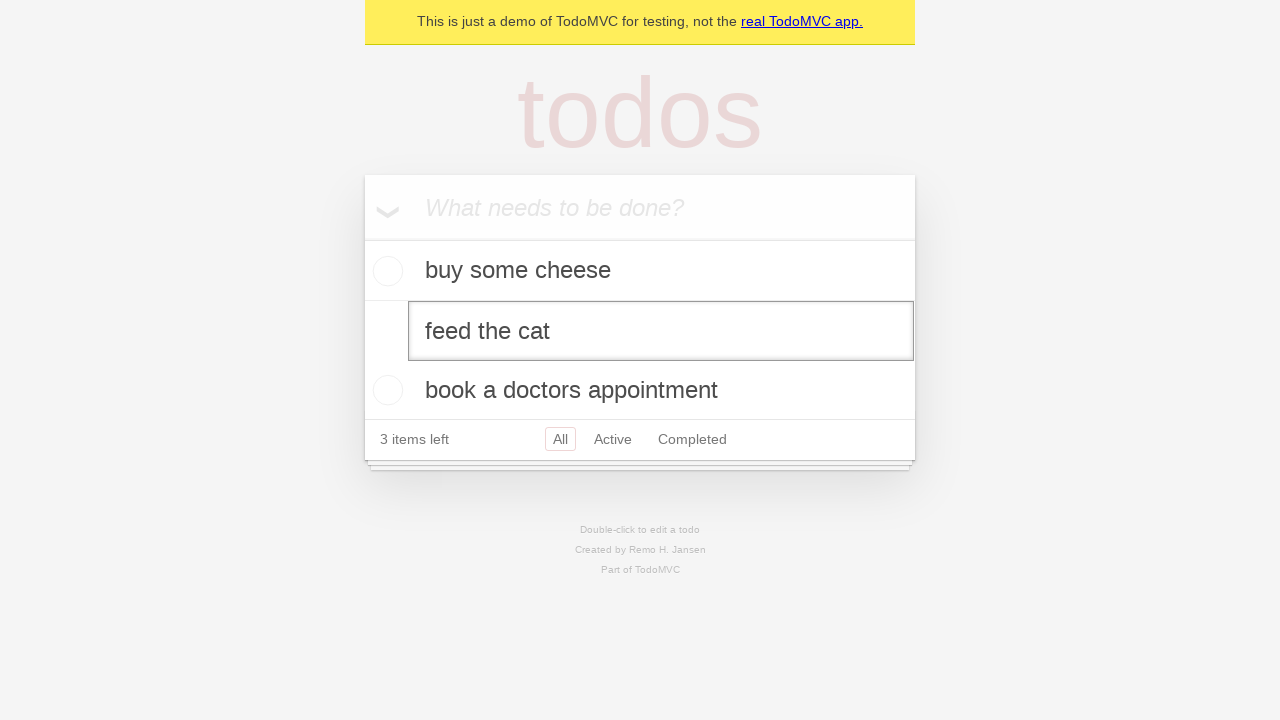

Cleared the text in the edit field on internal:testid=[data-testid="todo-item"s] >> nth=1 >> internal:role=textbox[nam
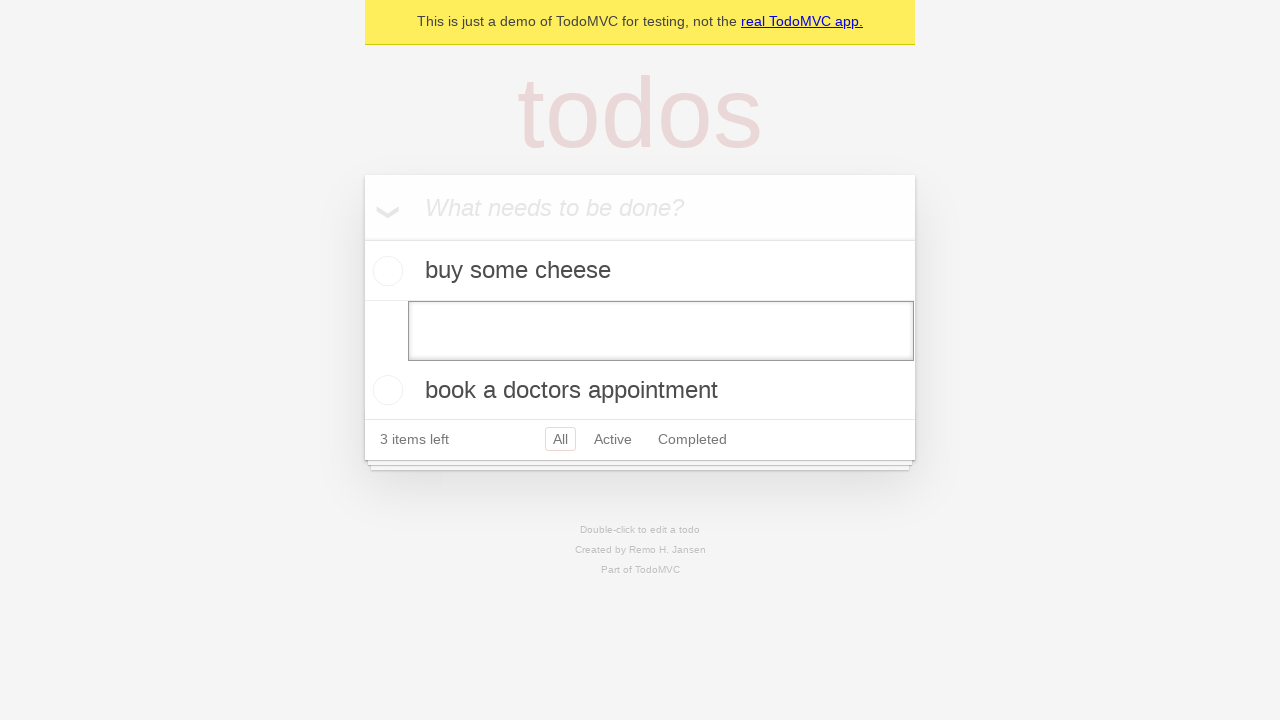

Pressed Enter to save empty text and remove the todo item on internal:testid=[data-testid="todo-item"s] >> nth=1 >> internal:role=textbox[nam
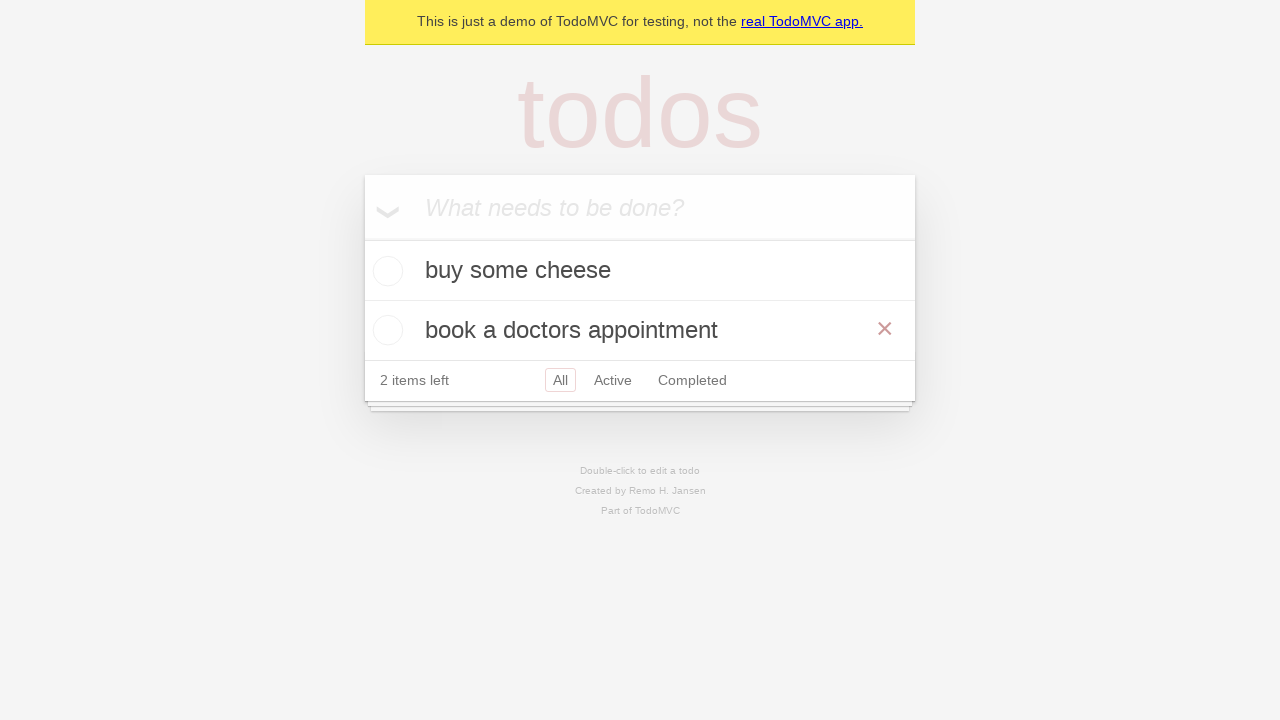

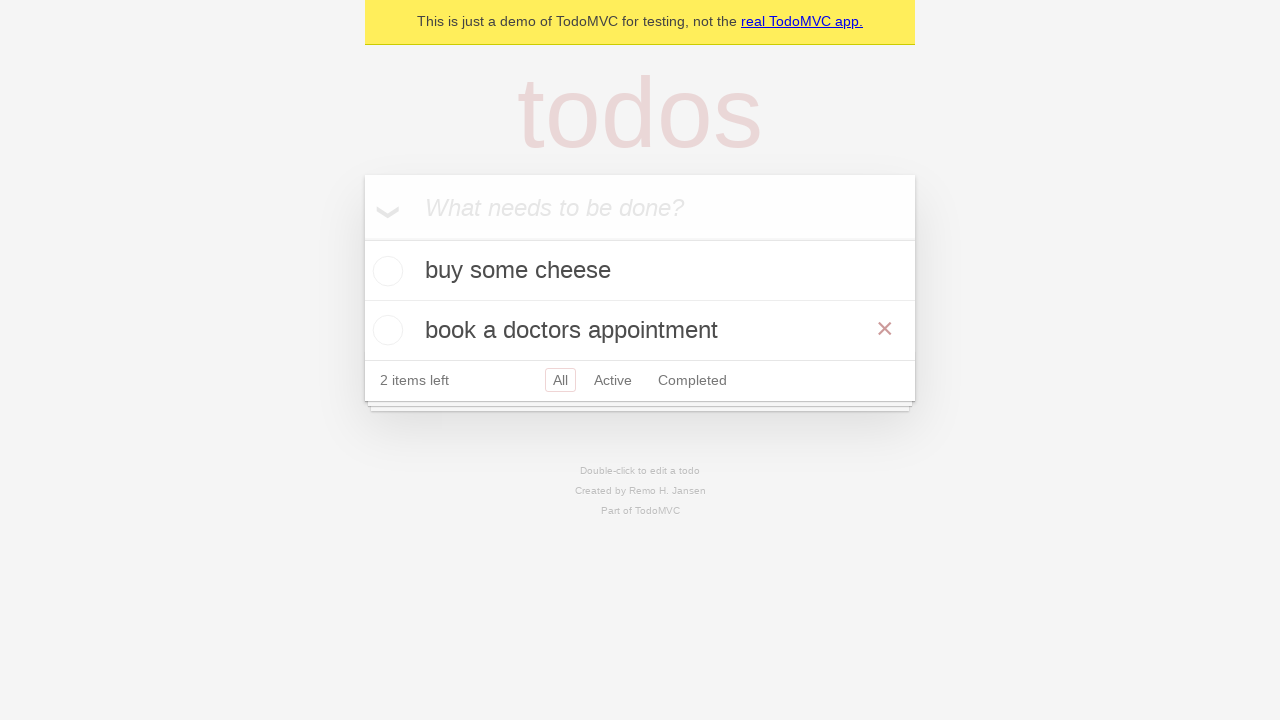